Navigates to cars.com homepage and verifies that price elements are displayed on the page

Starting URL: https://www.cars.com

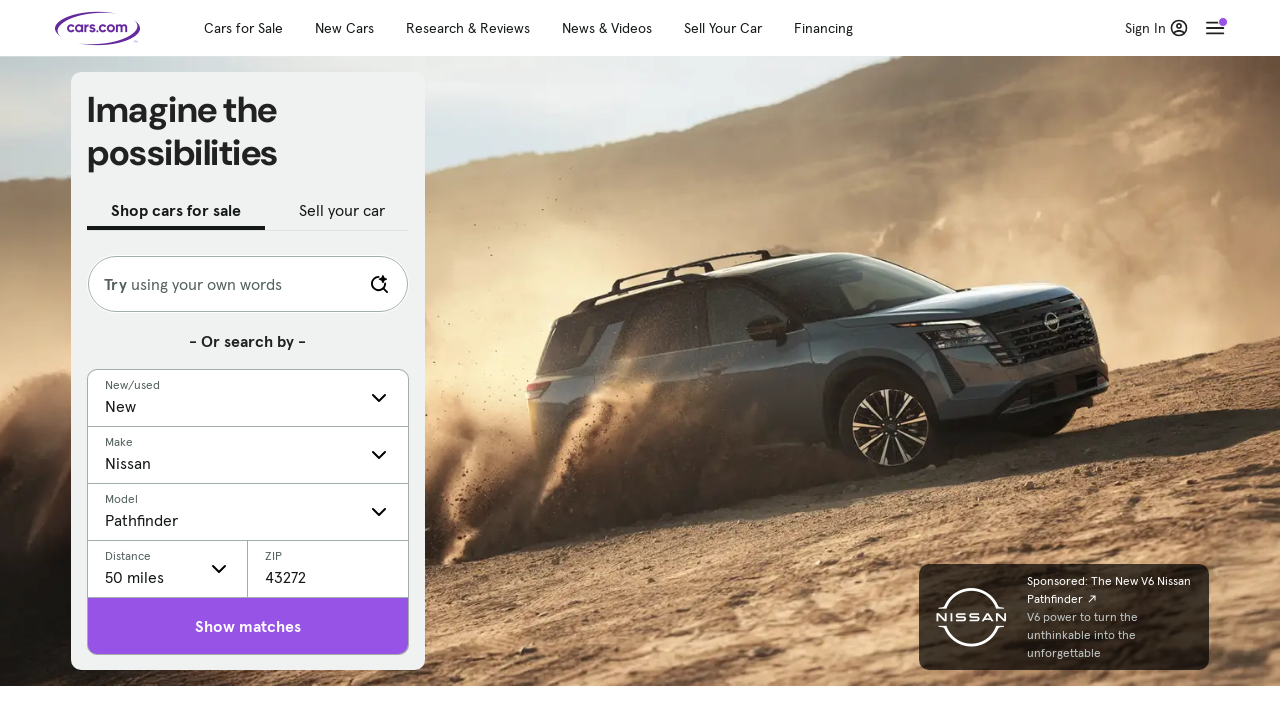

Navigated to cars.com homepage
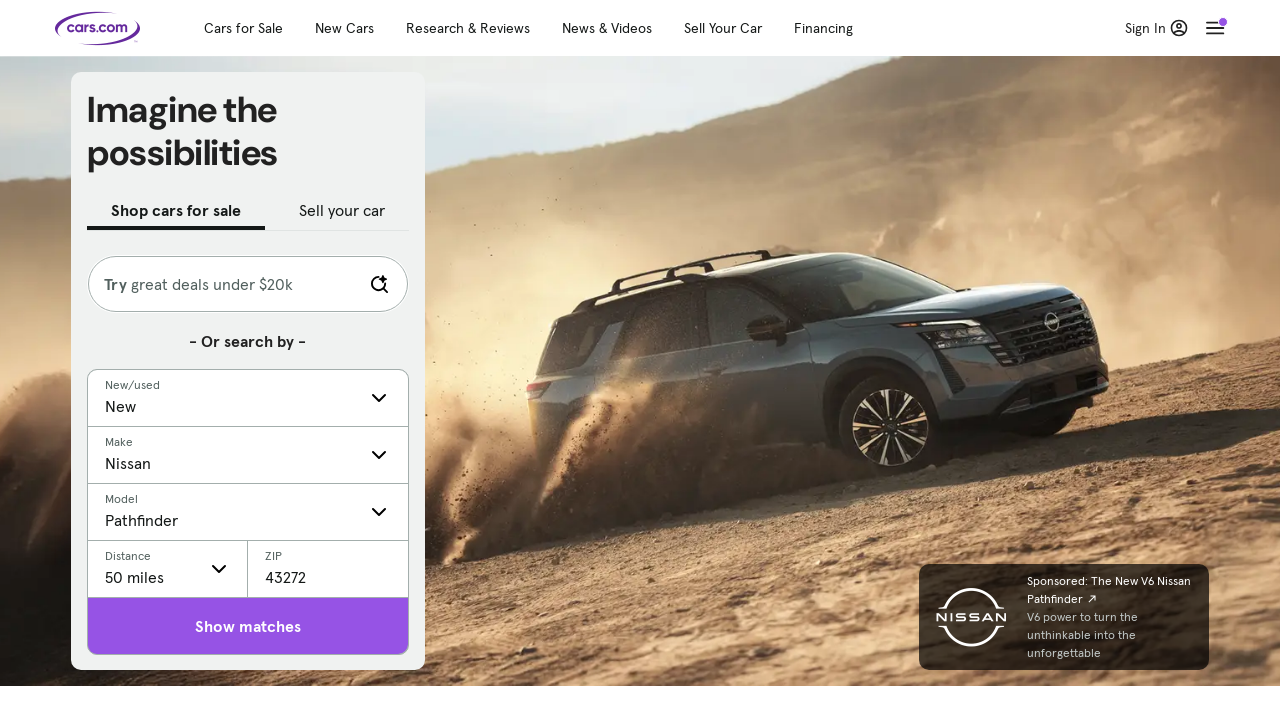

Price elements loaded on the page
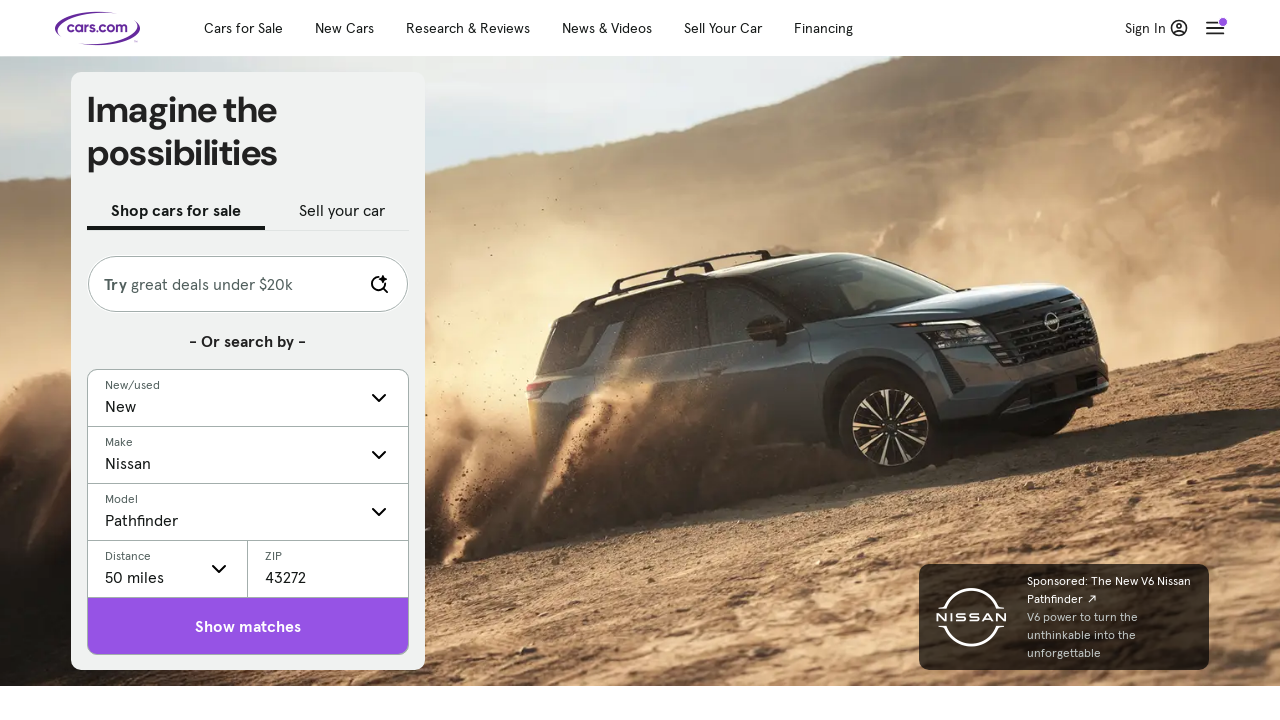

Verified that price elements are displayed on the page
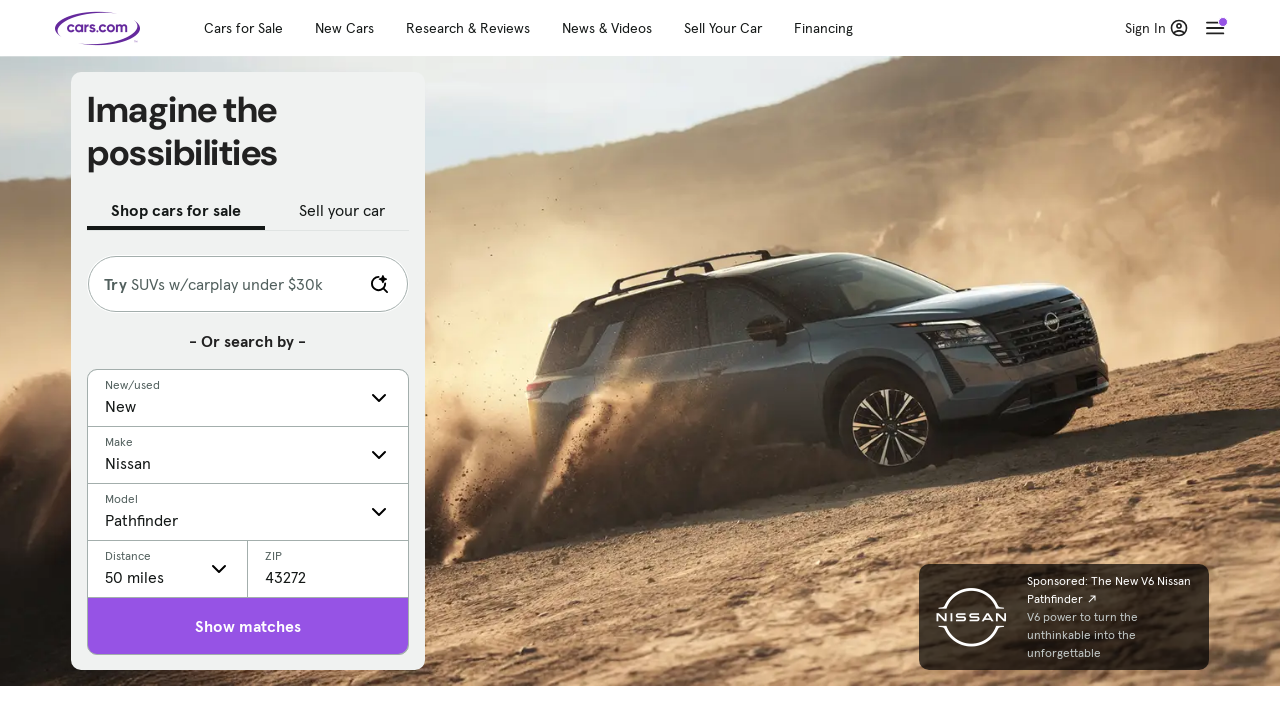

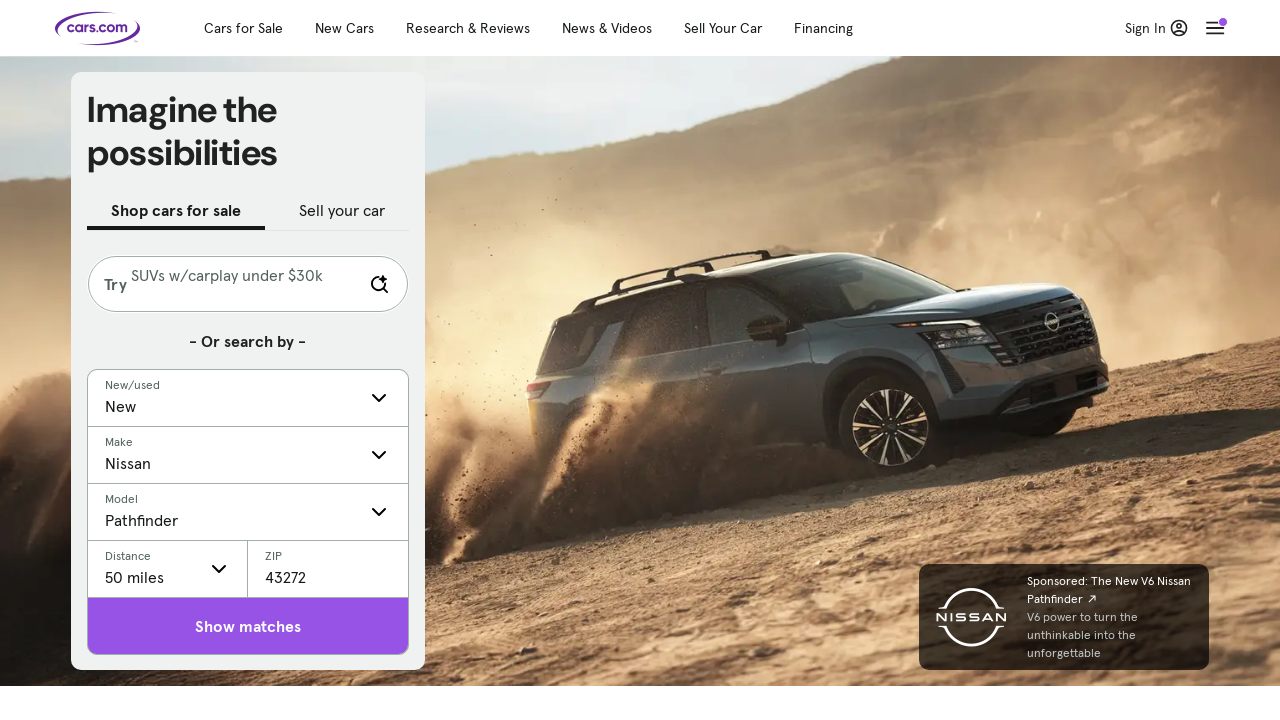